Tests dropdown list functionality by selecting values from different dropdown menus

Starting URL: https://practice.expandtesting.com/dropdown

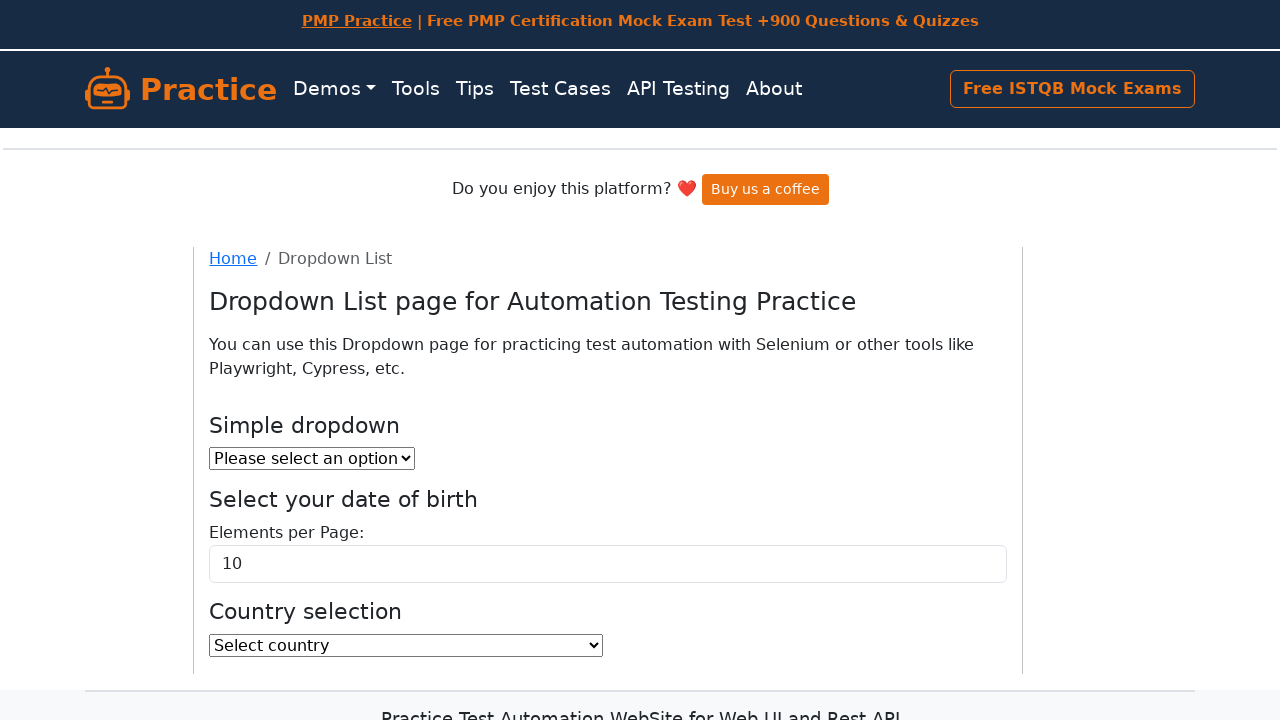

Selected option 2 from simple dropdown on #dropdown
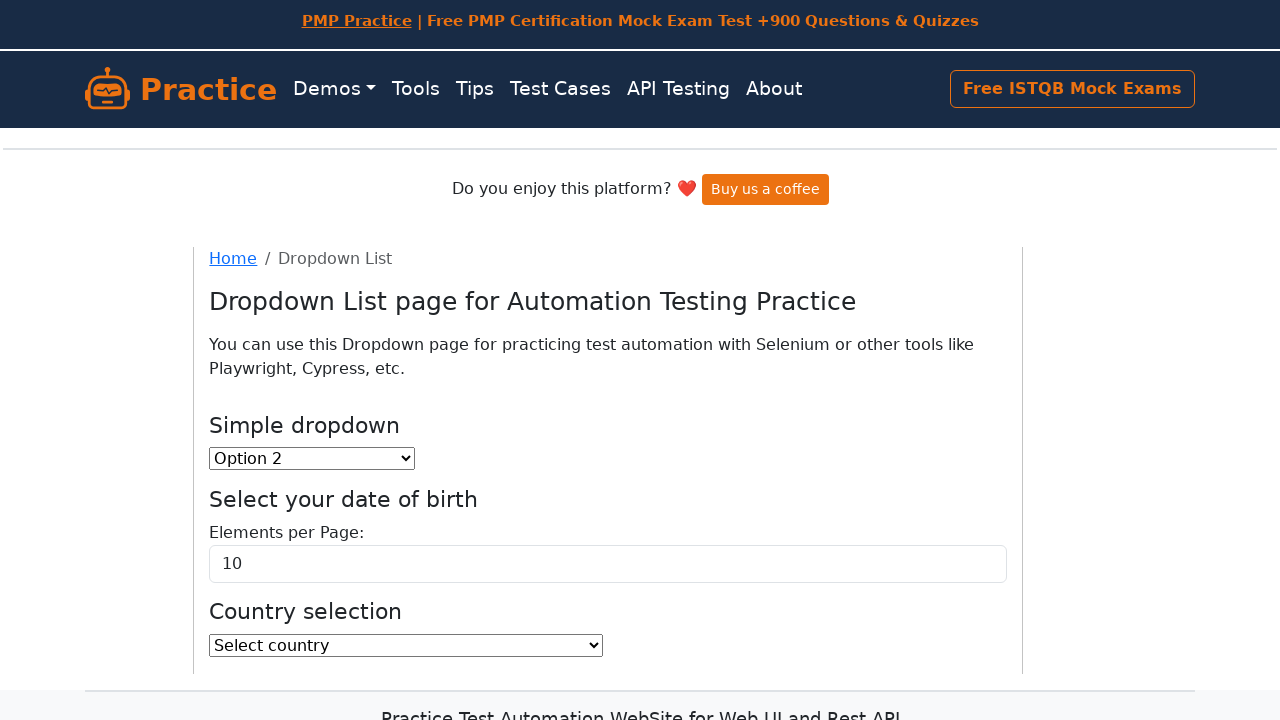

Selected Albania from country dropdown on #country
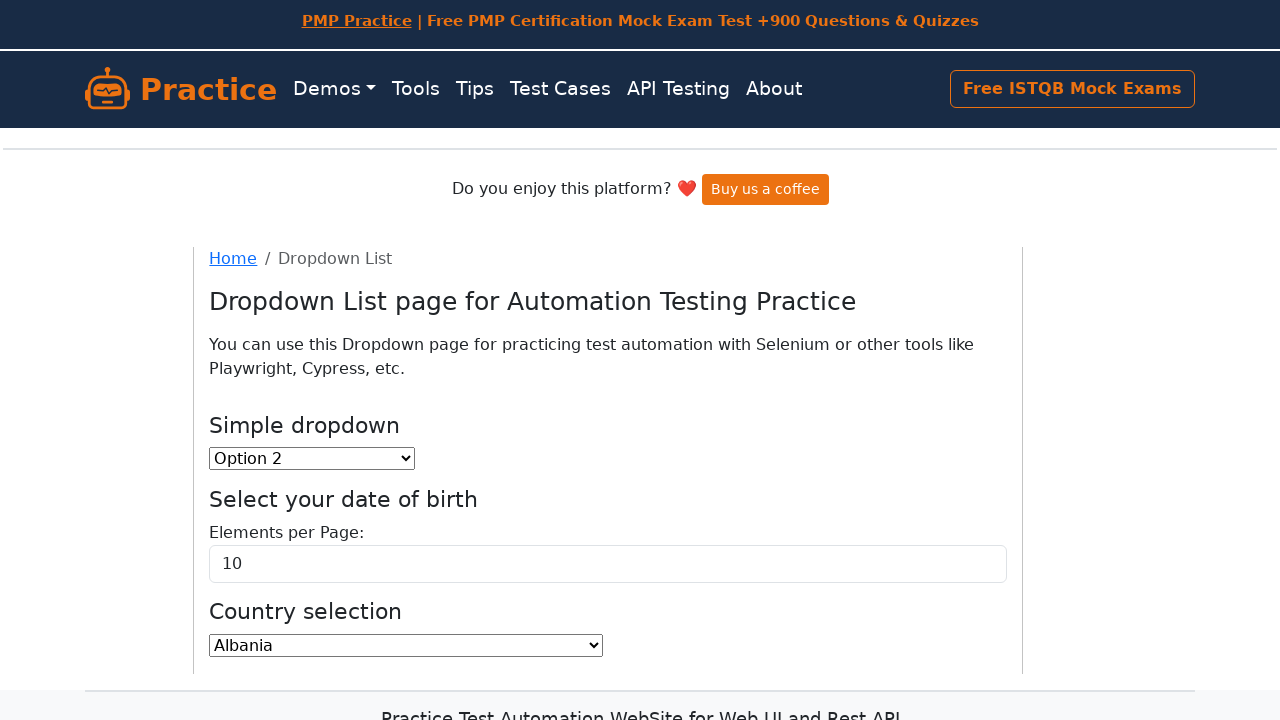

Selected 20 elements per page from pagination dropdown on #elementsPerPageSelect
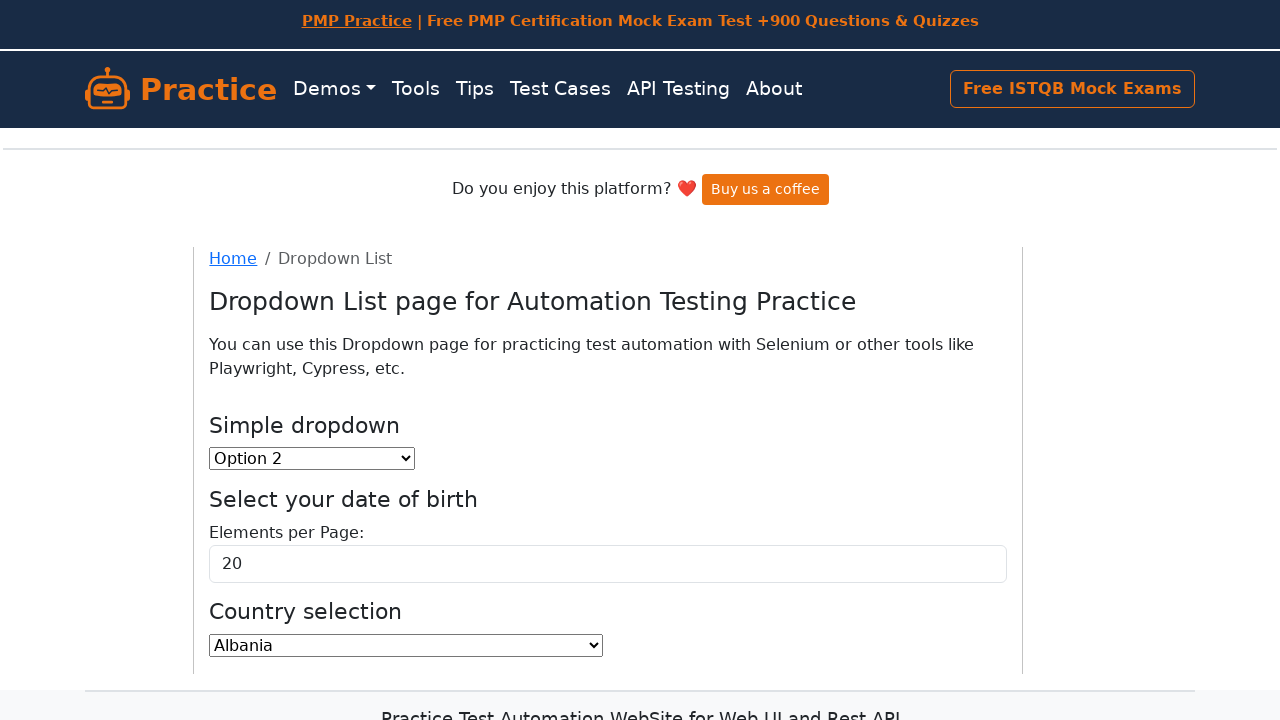

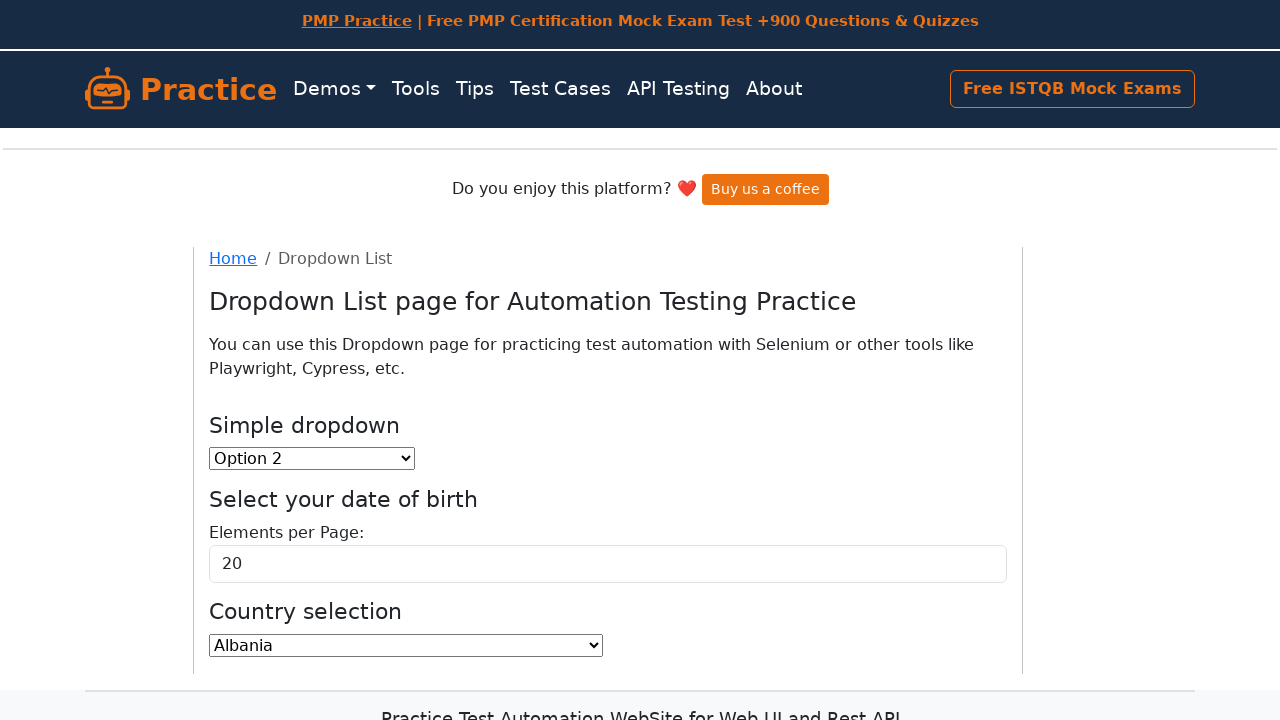